Tests a simple form by filling in first name, last name, city, and country fields using various selector strategies, then submits the form.

Starting URL: http://suninjuly.github.io/simple_form_find_task.html

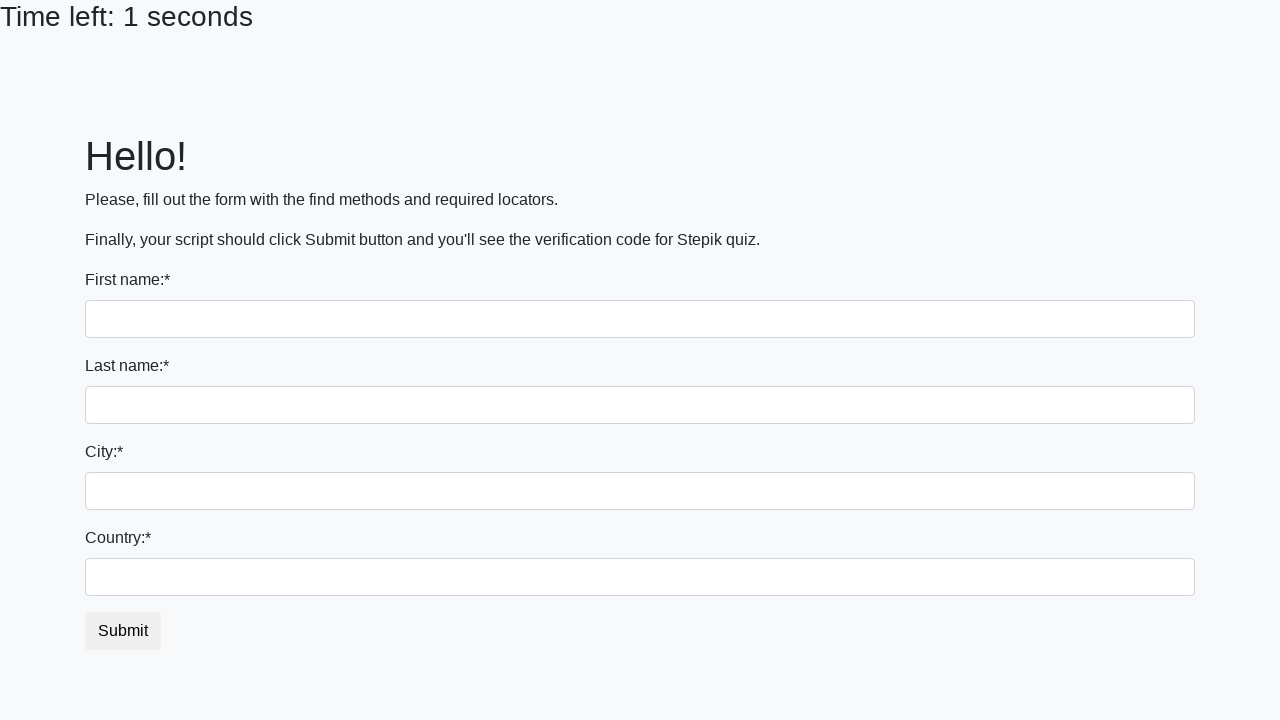

Filled first name field with 'Lara' on input
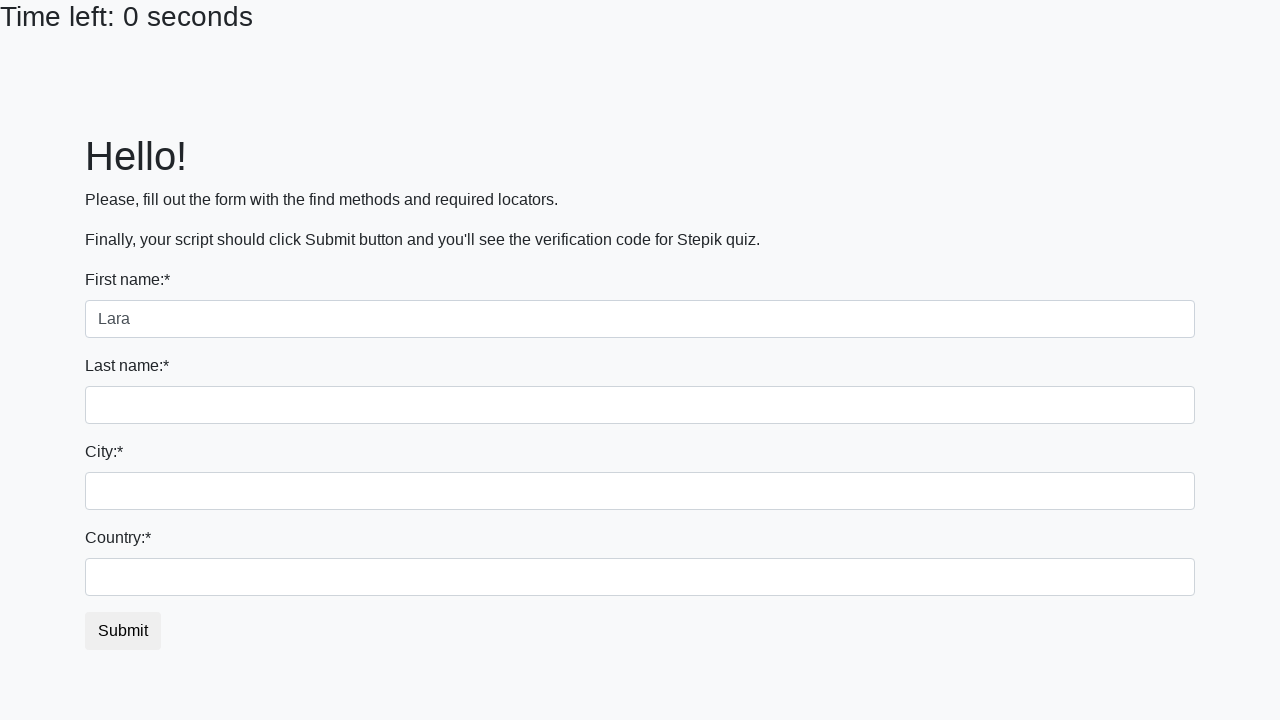

Filled last name field with 'Shemet' on input[name='last_name']
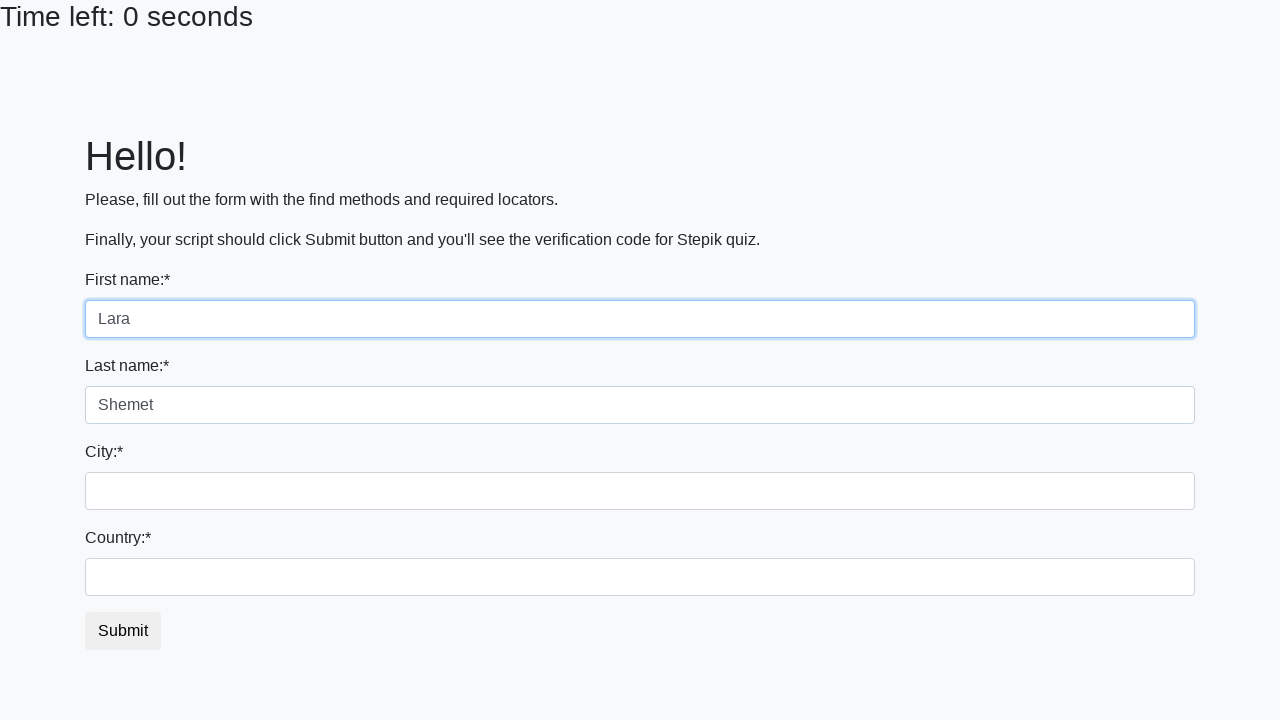

Filled city field with 'RnD' on .form-control.city
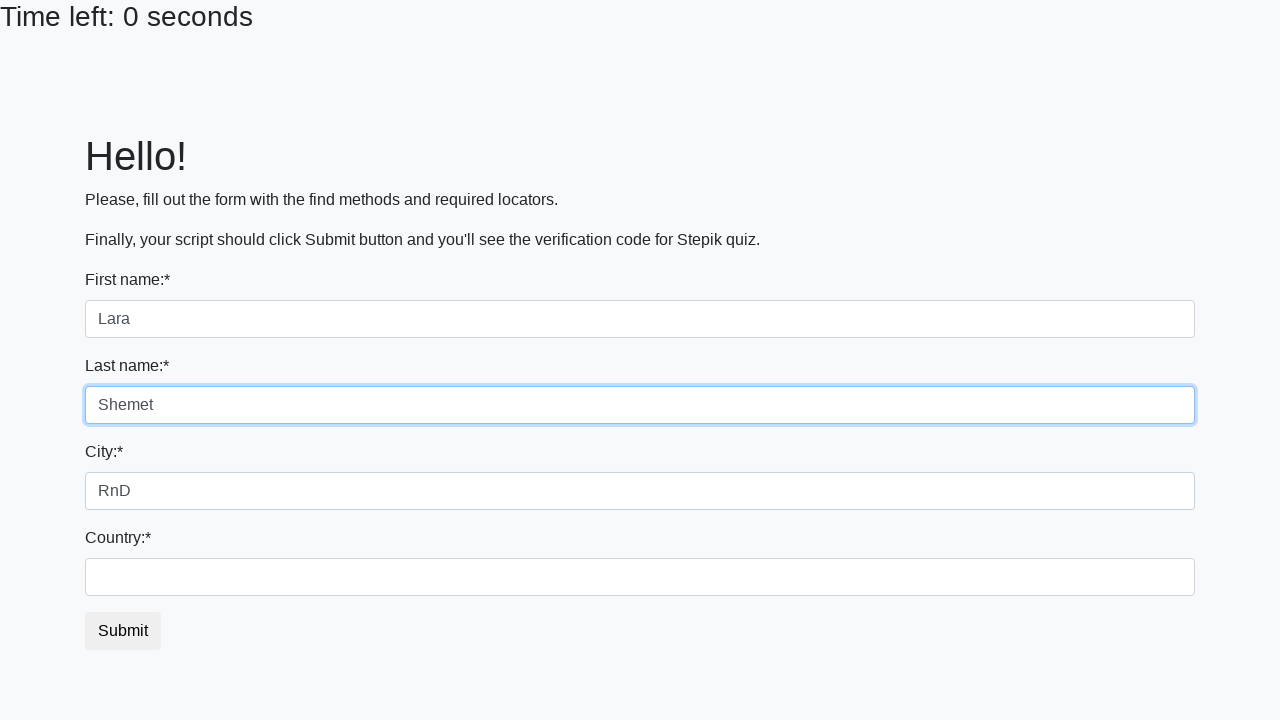

Filled country field with 'Russia' on #country
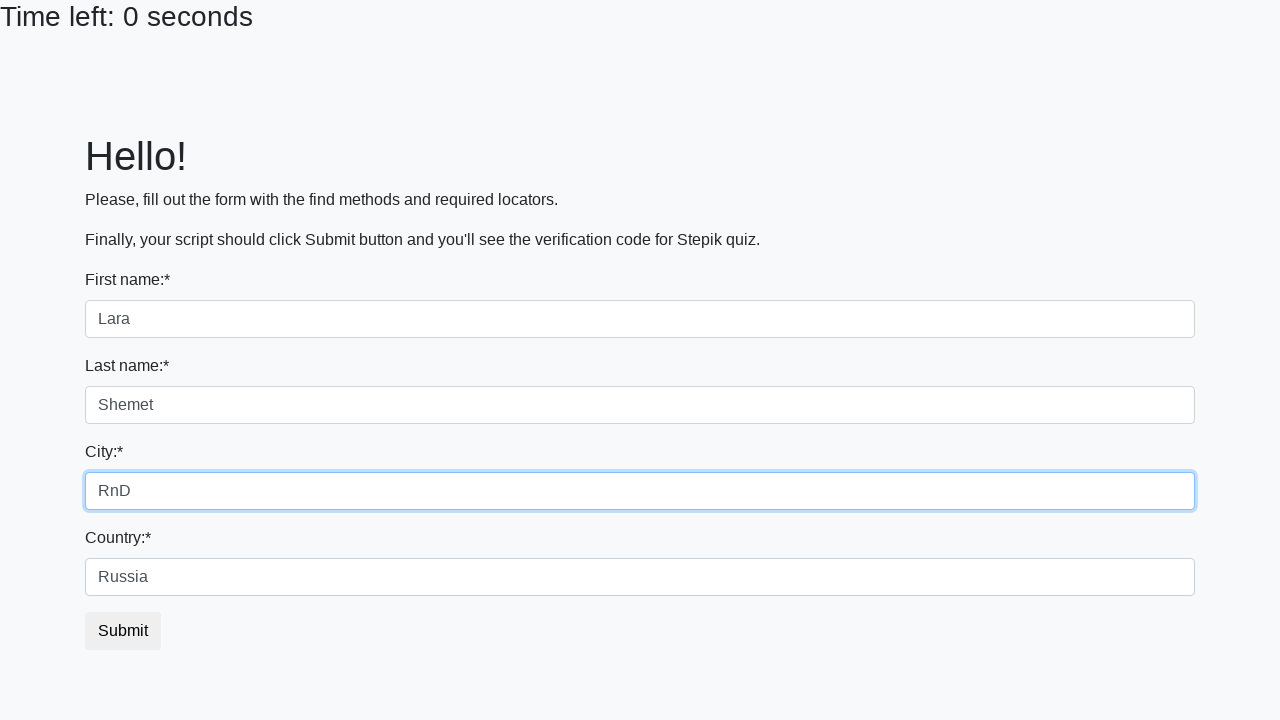

Clicked submit button to submit the form at (123, 631) on #submit_button
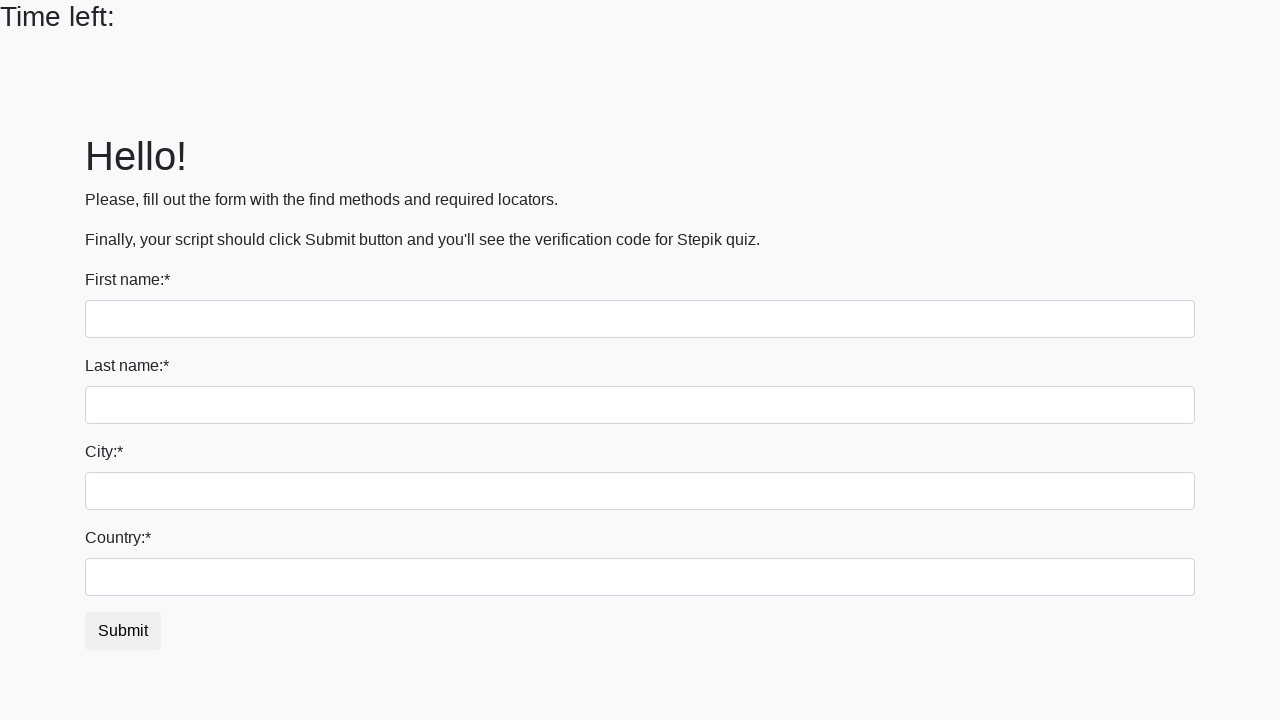

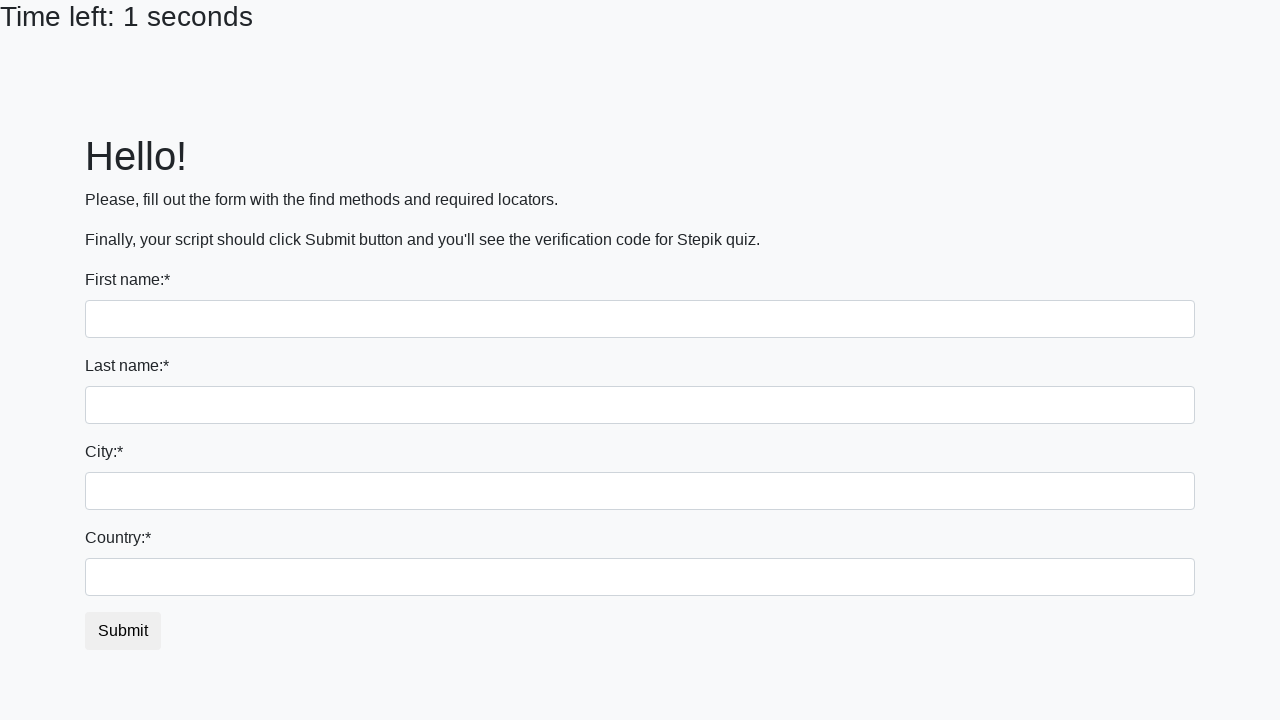